Tests opening multiple tabs using Ctrl+Click on menu items and verifying the number of tabs opened.

Starting URL: https://thecode.media/

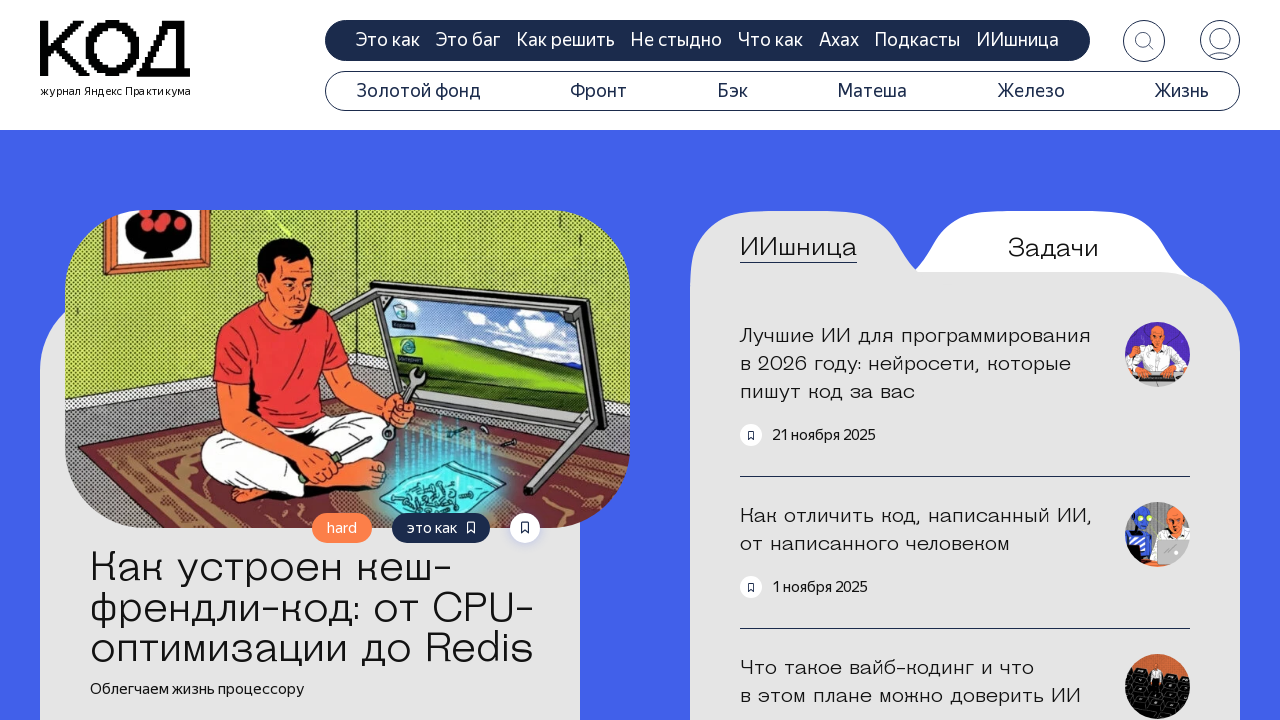

Ctrl+Clicked menu item 20644 to open in new tab at (418, 91) on #menu-item-20644 > a
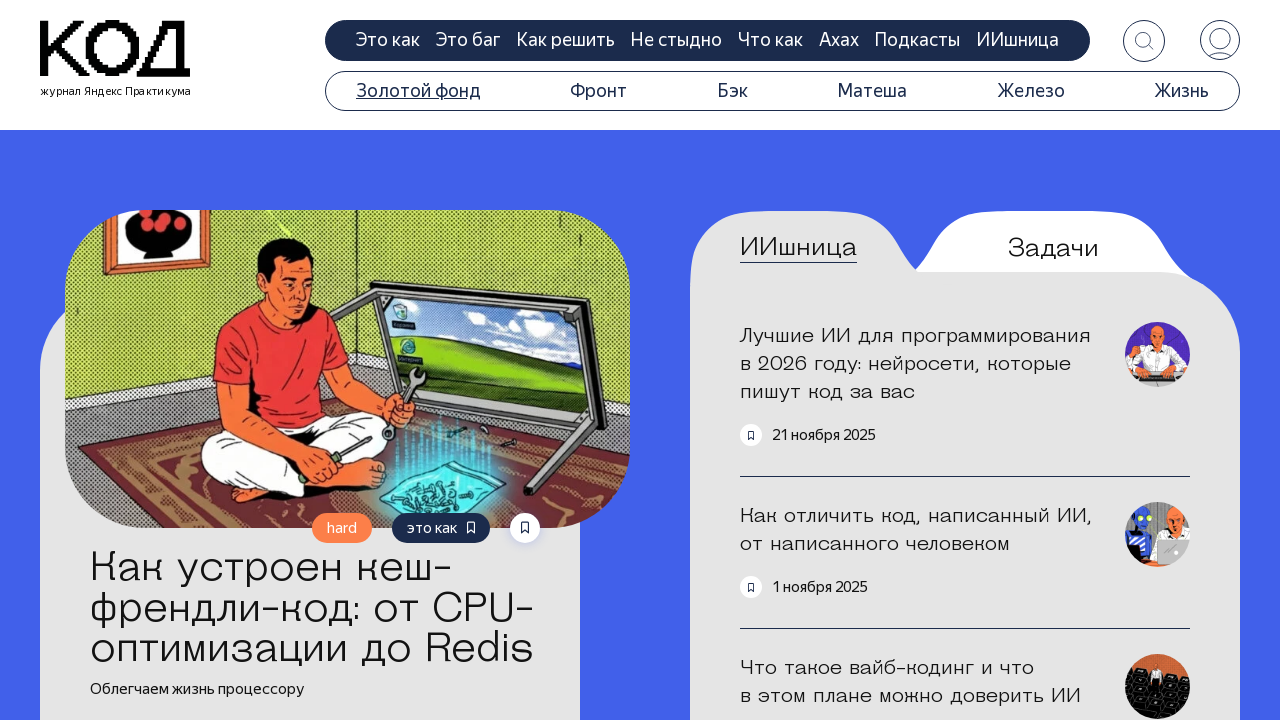

Ctrl+Clicked menu item 20645 to open in new tab at (599, 91) on #menu-item-20645 > a
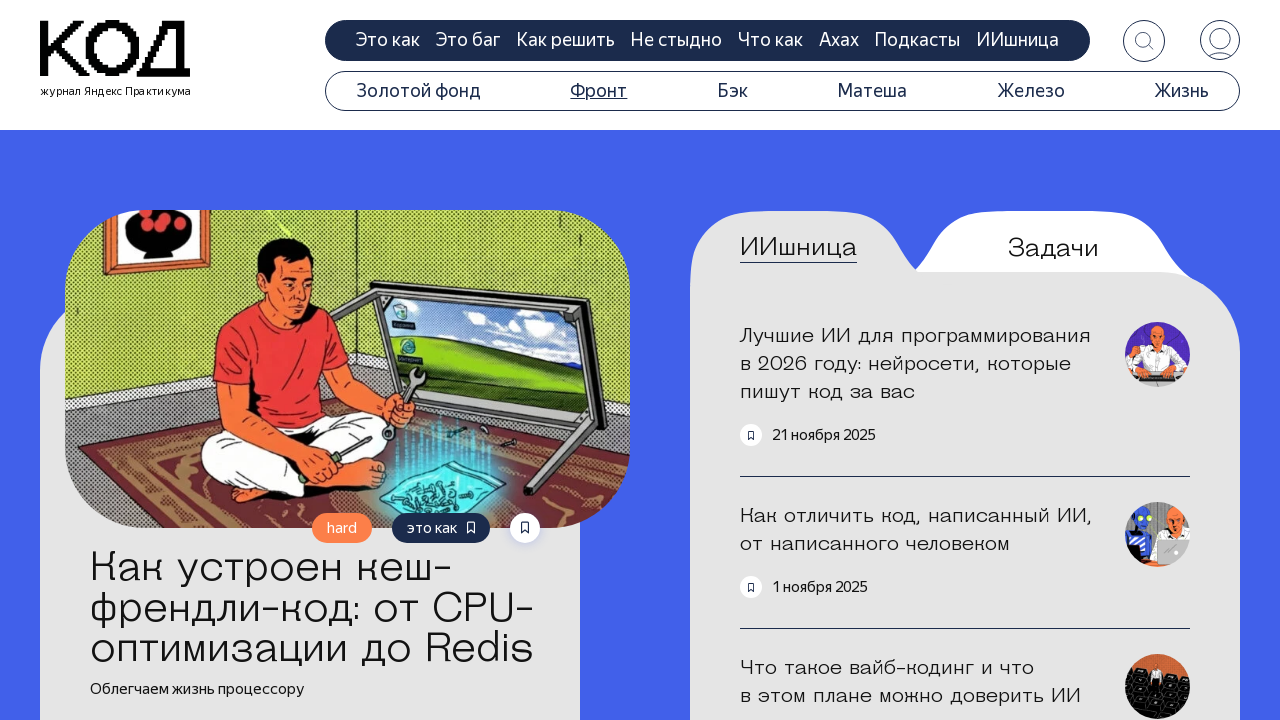

Ctrl+Clicked menu item 20646 to open in new tab at (732, 91) on #menu-item-20646 > a
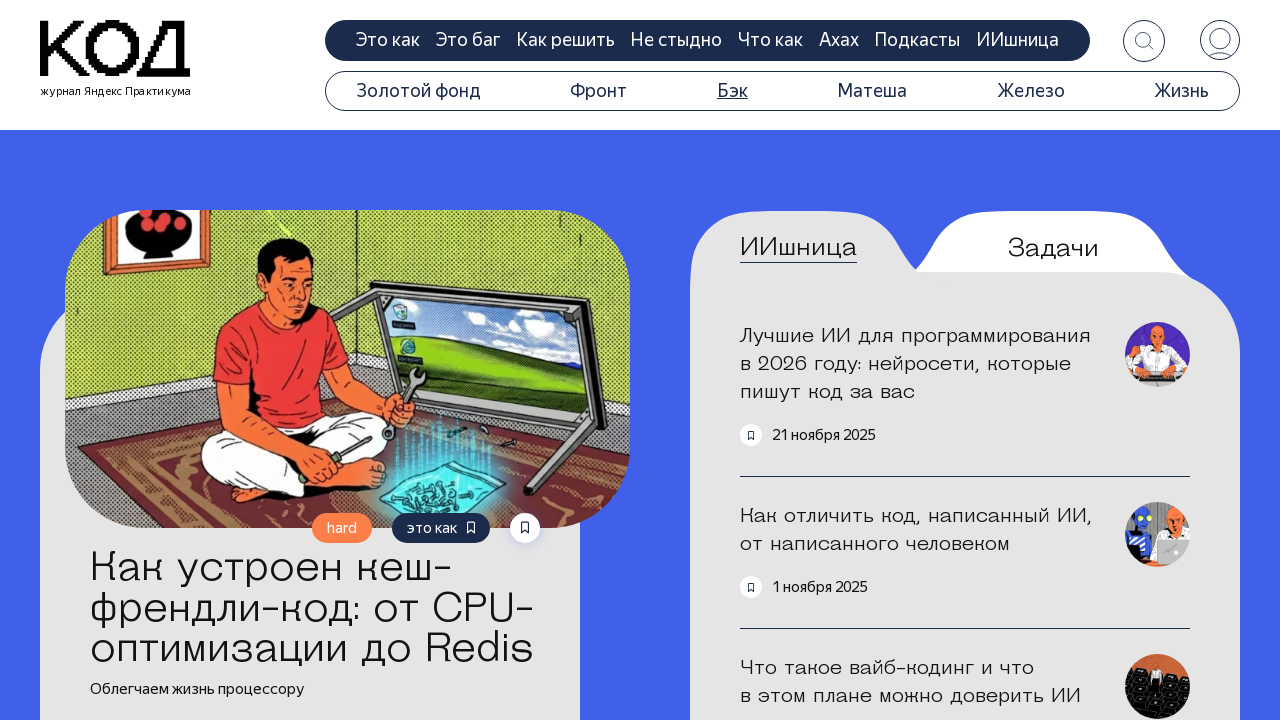

Ctrl+Clicked menu item 20647 to open in new tab at (872, 91) on #menu-item-20647 > a
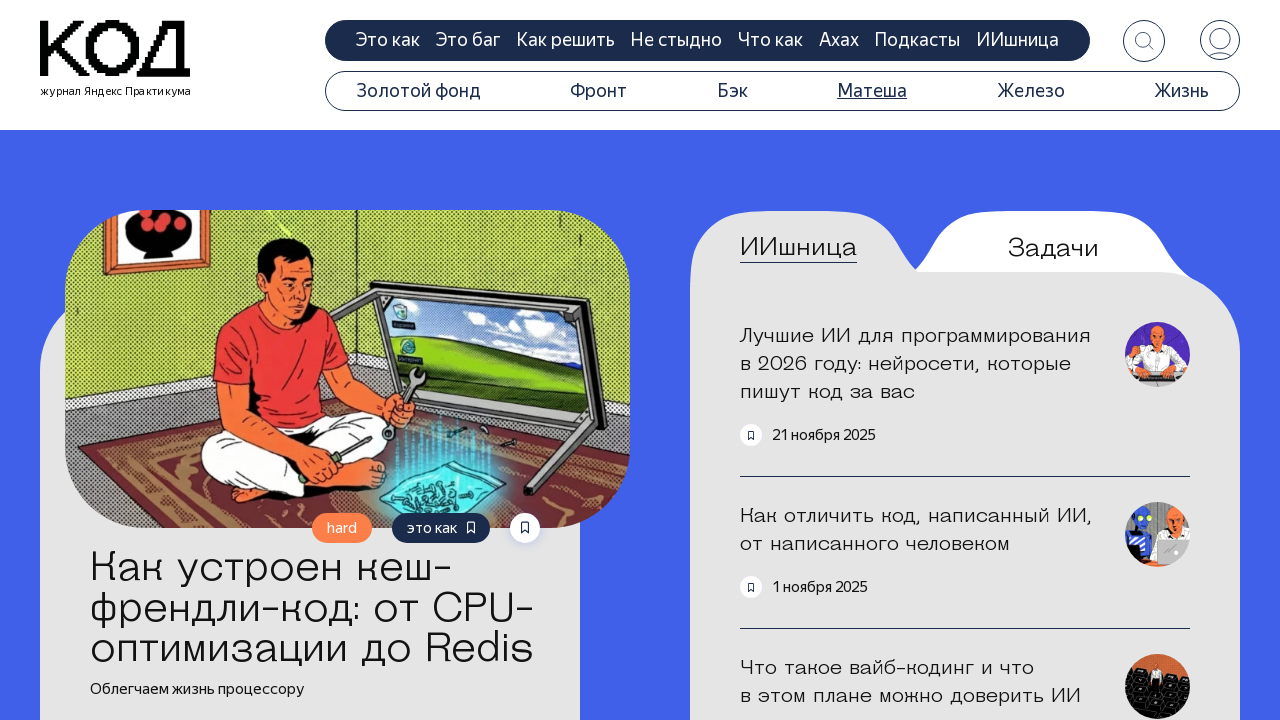

Ctrl+Clicked menu item 20933 to open in new tab at (1031, 91) on #menu-item-20933 > a
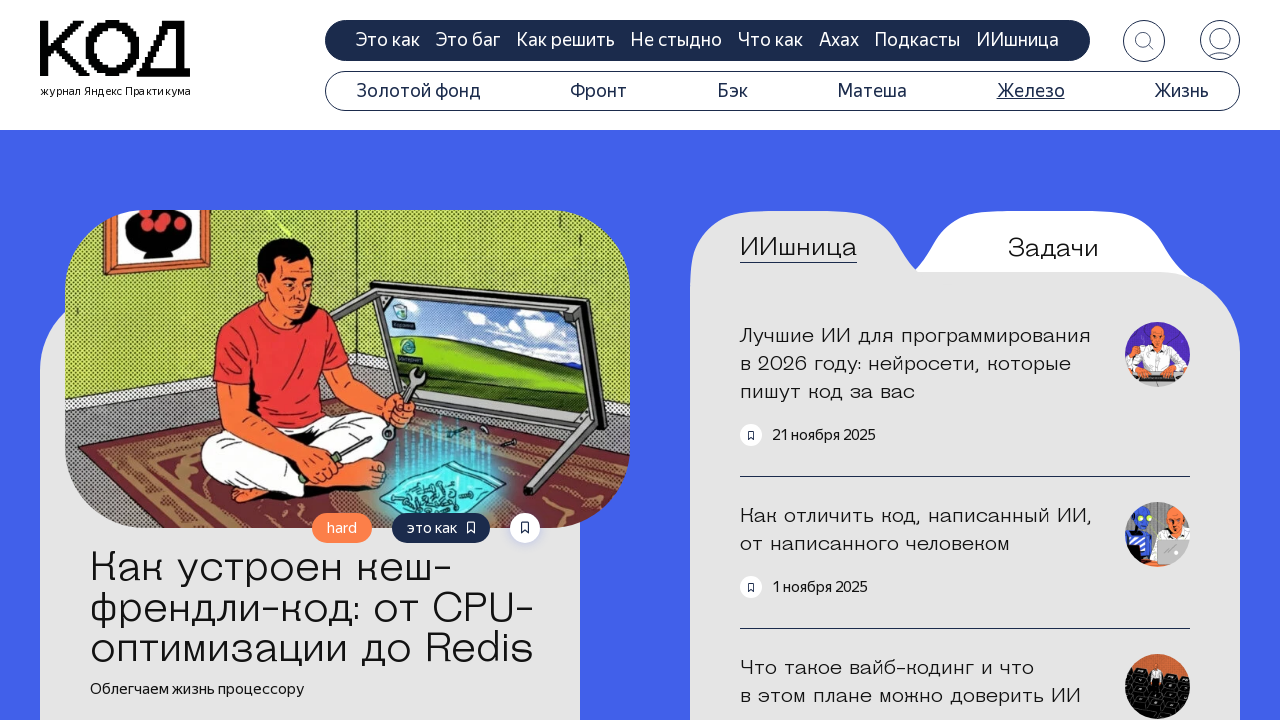

Ctrl+Clicked menu item 20932 to open in new tab at (1181, 91) on #menu-item-20932 > a
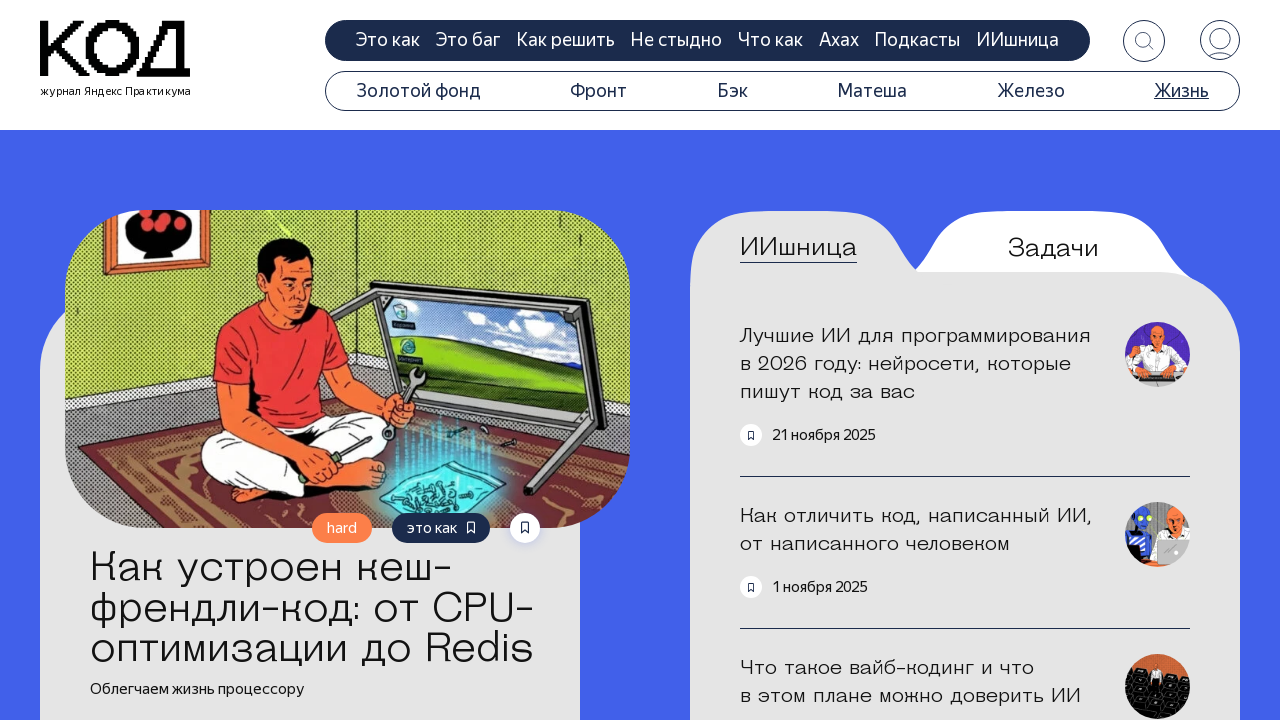

Waited 2 seconds for all tabs to open
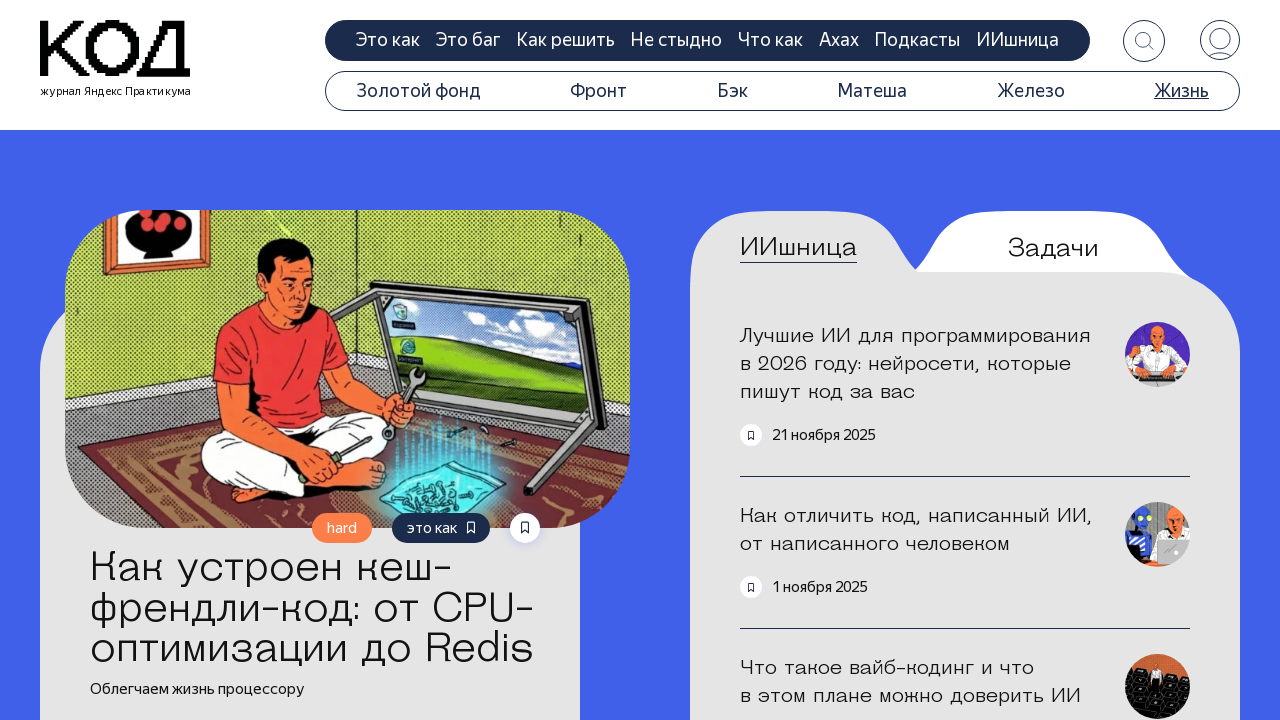

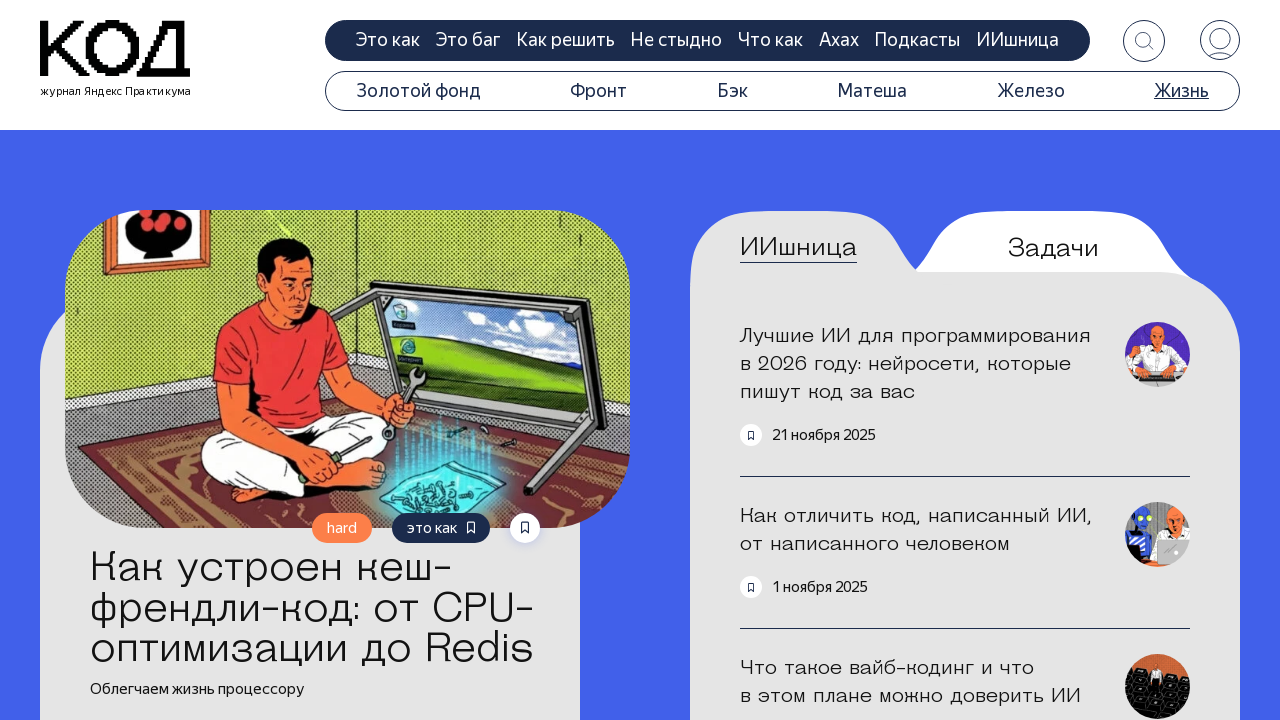